Tests dropdown selection functionality by selecting Option2 and Option3 from the dropdown menu

Starting URL: https://rahulshettyacademy.com/AutomationPractice/

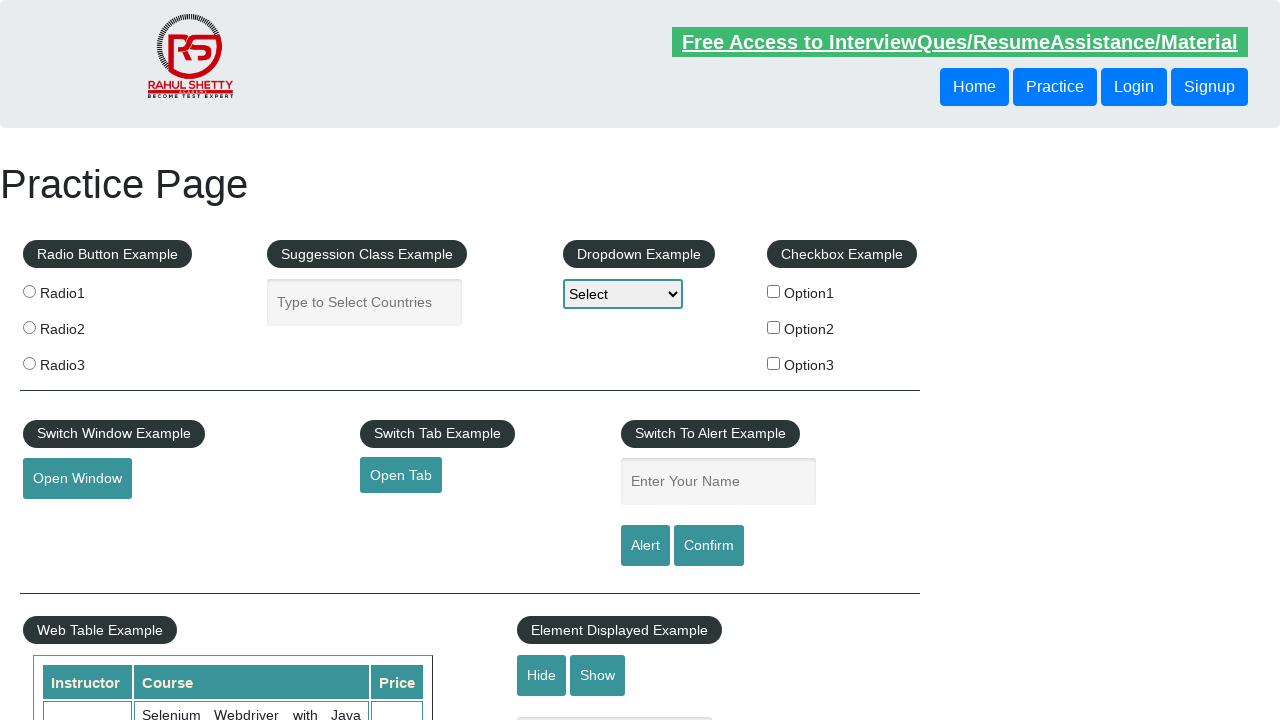

Selected Option2 from dropdown by index 2 on #dropdown-class-example
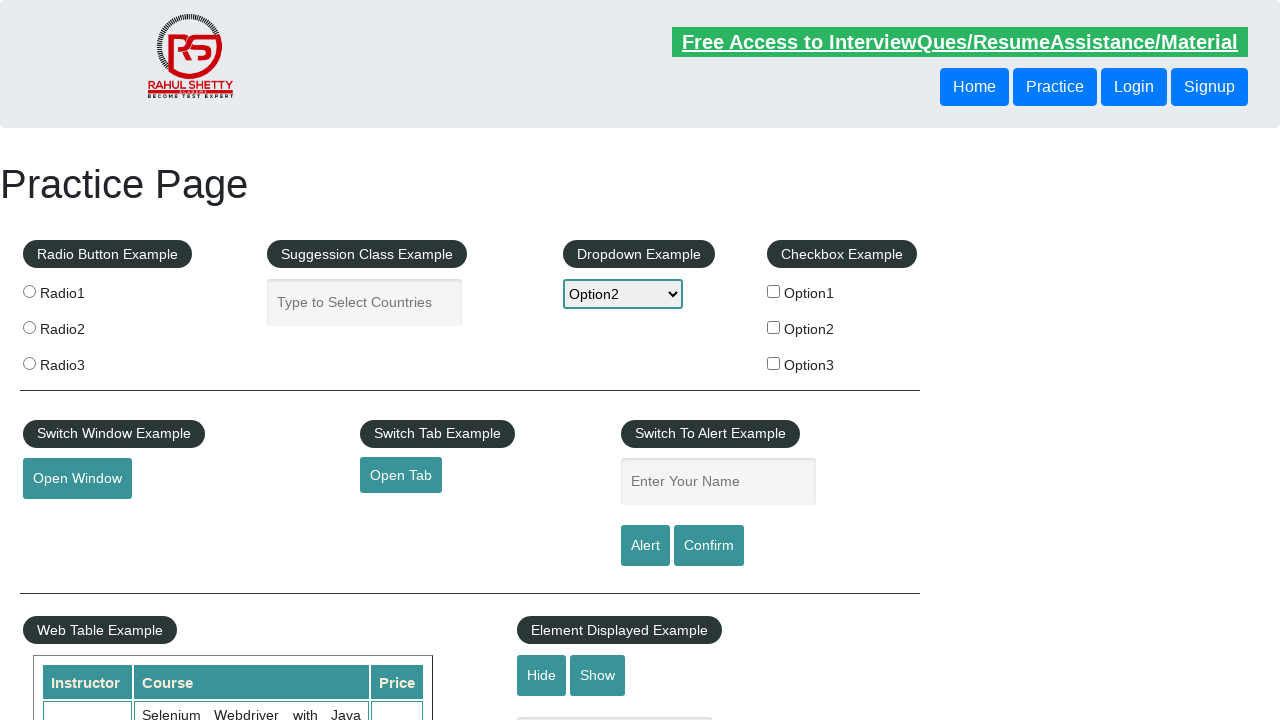

Verified Option2 is selected in dropdown
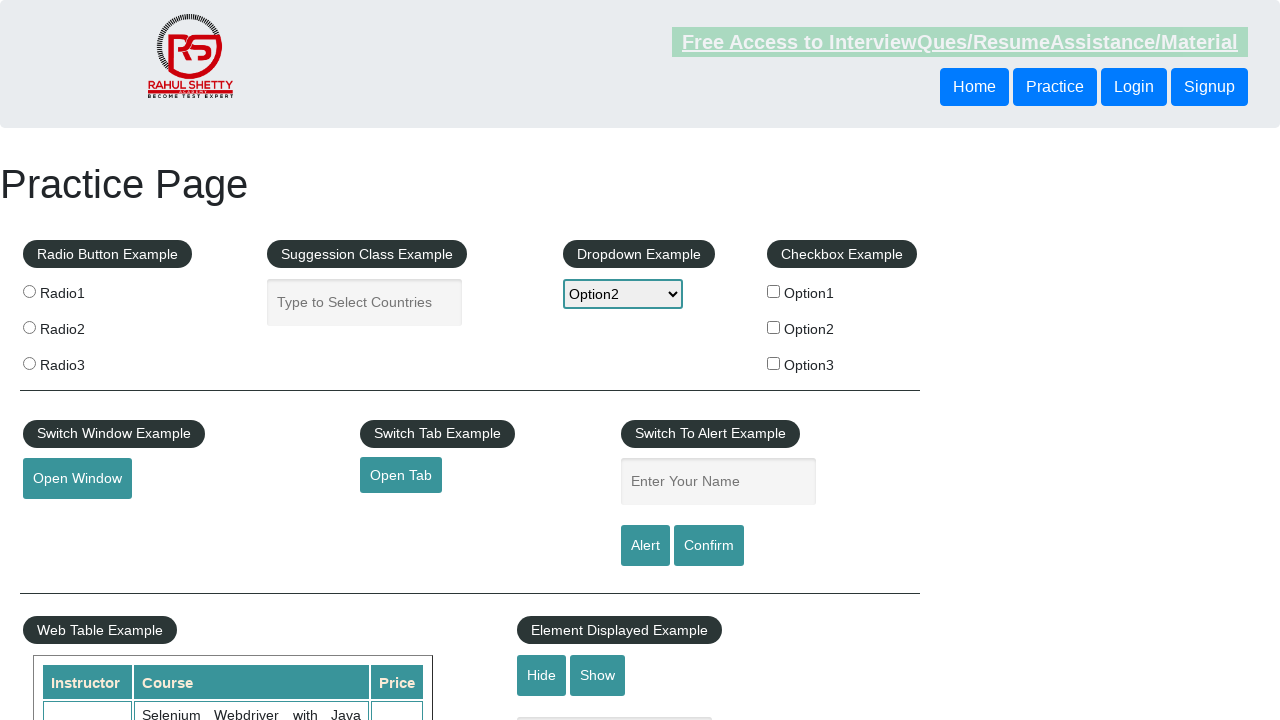

Selected Option3 from dropdown by index 3 on #dropdown-class-example
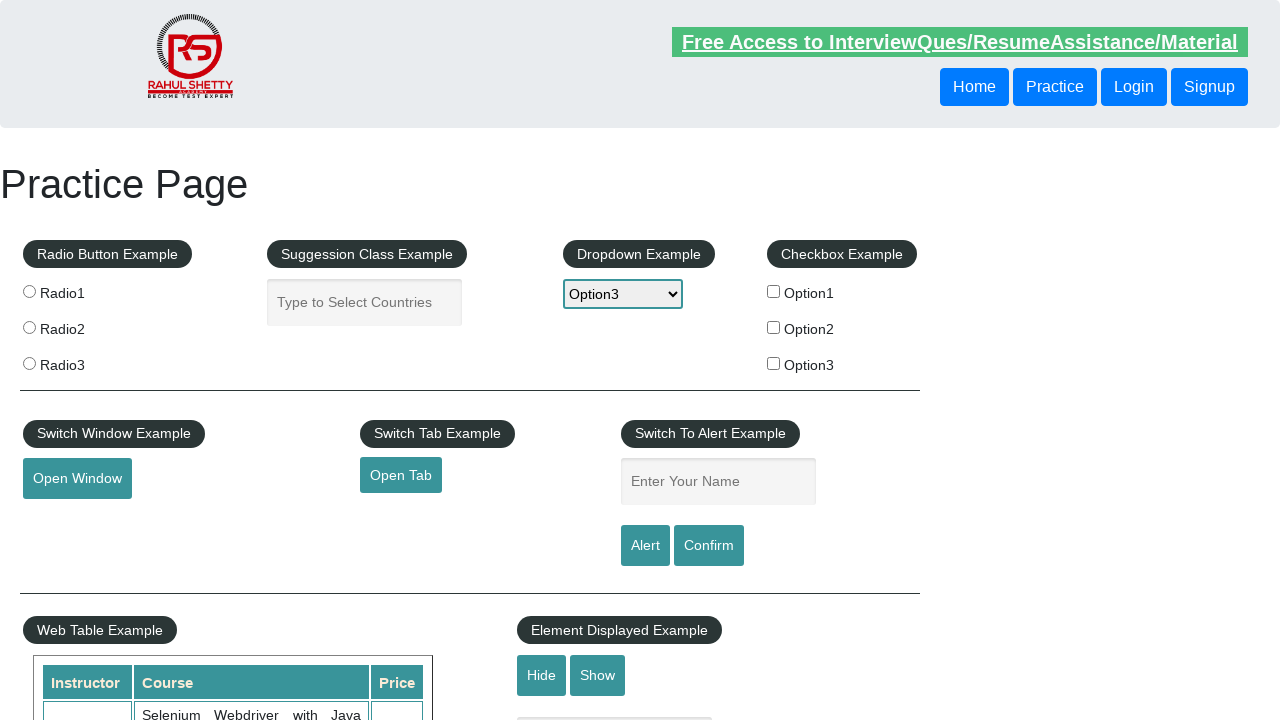

Verified Option3 is selected in dropdown
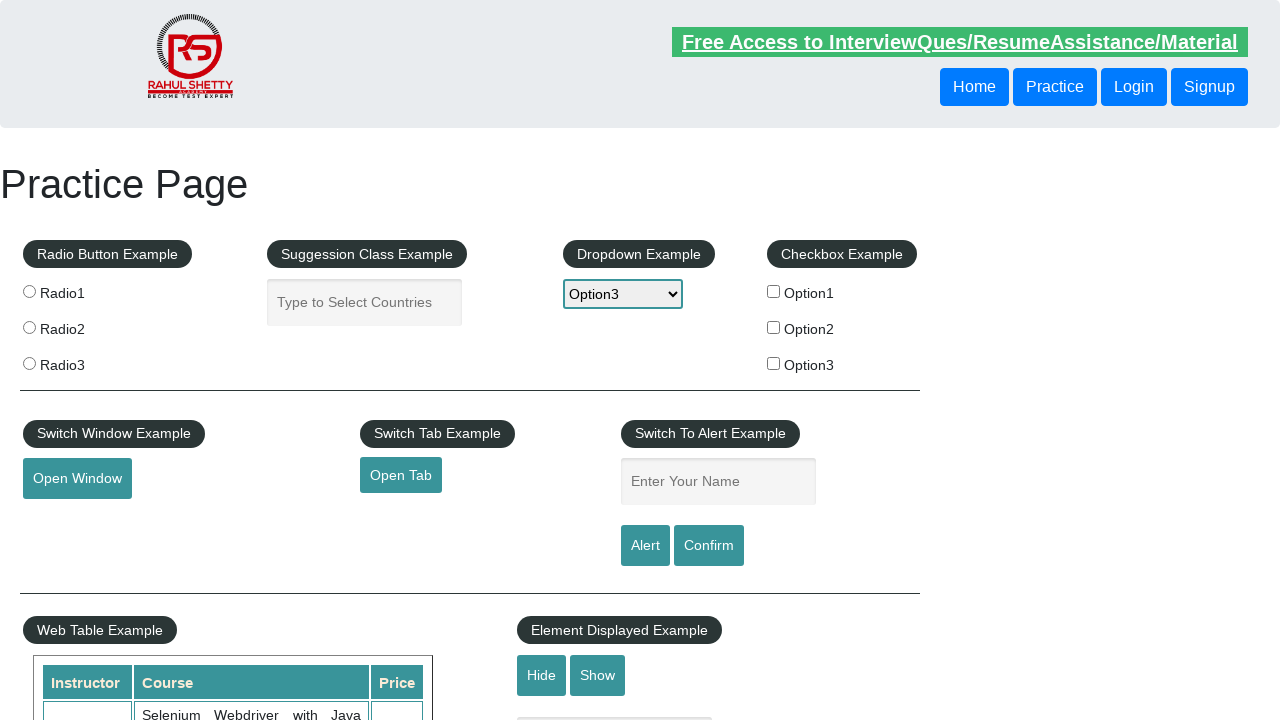

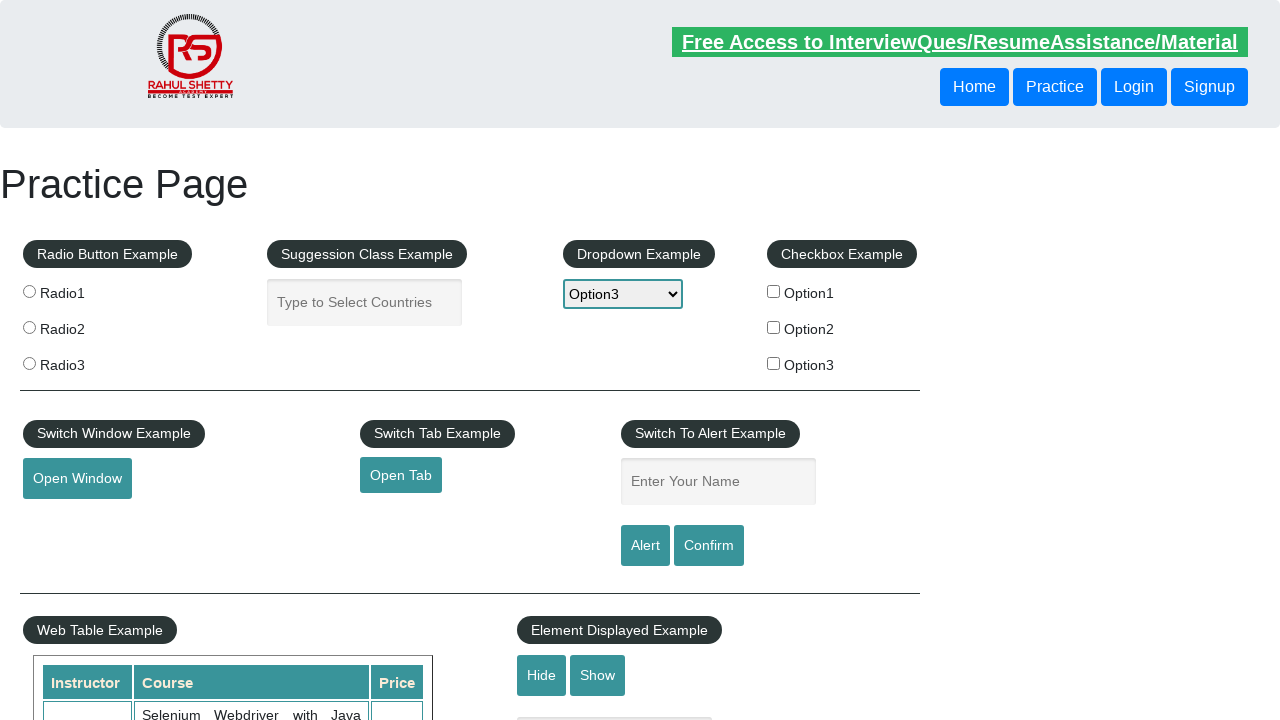